Tests that the browser back button works correctly with routing filters

Starting URL: https://demo.playwright.dev/todomvc

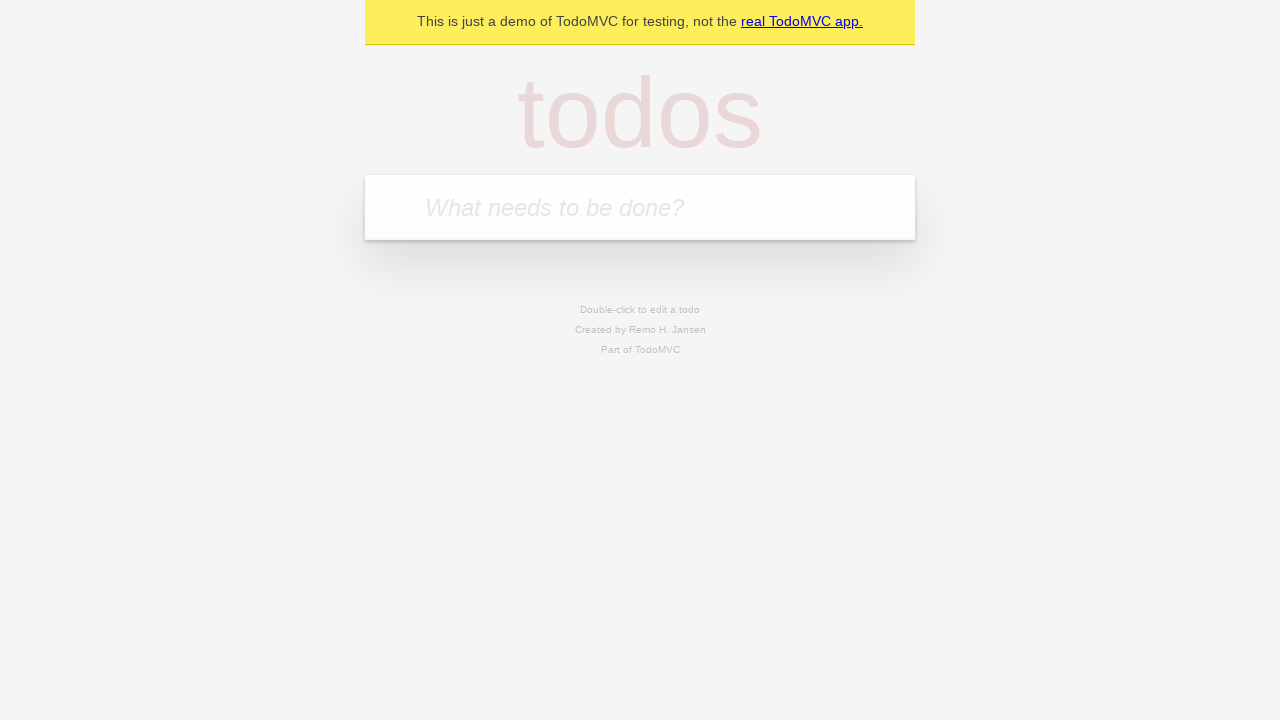

Filled todo input with 'buy some cheese' on internal:attr=[placeholder="What needs to be done?"i]
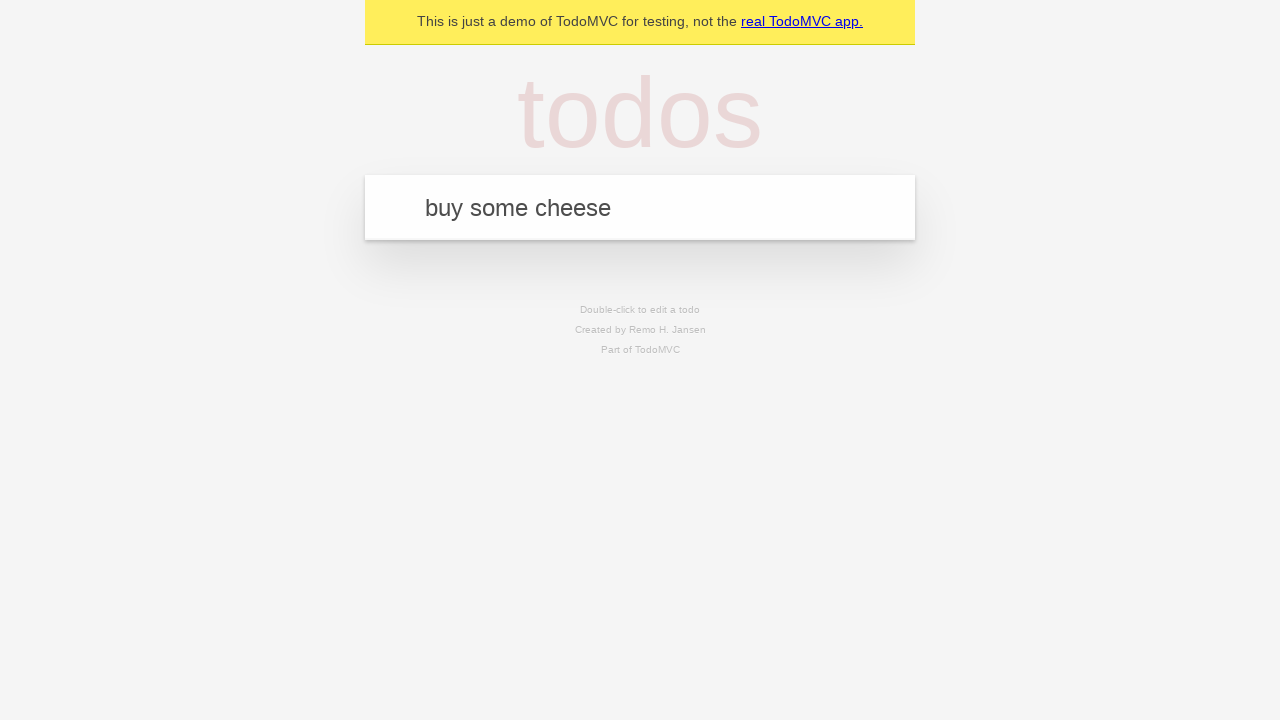

Pressed Enter to add 'buy some cheese' todo item on internal:attr=[placeholder="What needs to be done?"i]
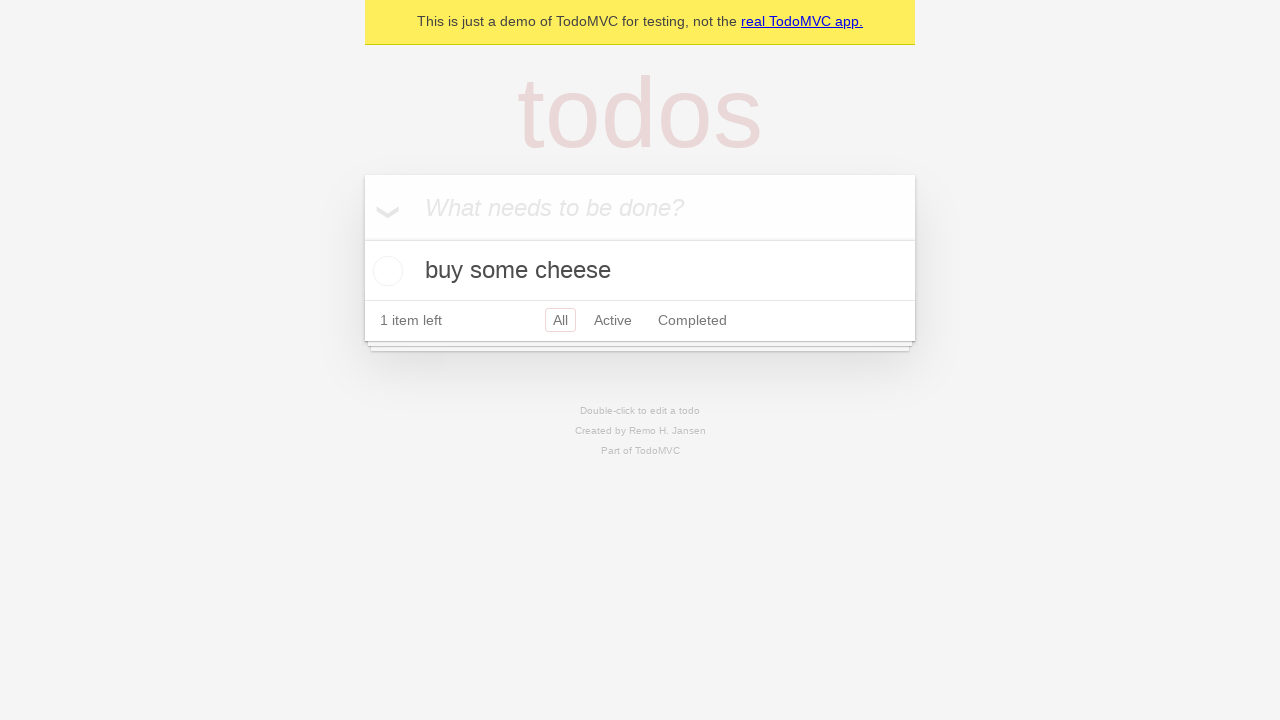

Filled todo input with 'feed the cat' on internal:attr=[placeholder="What needs to be done?"i]
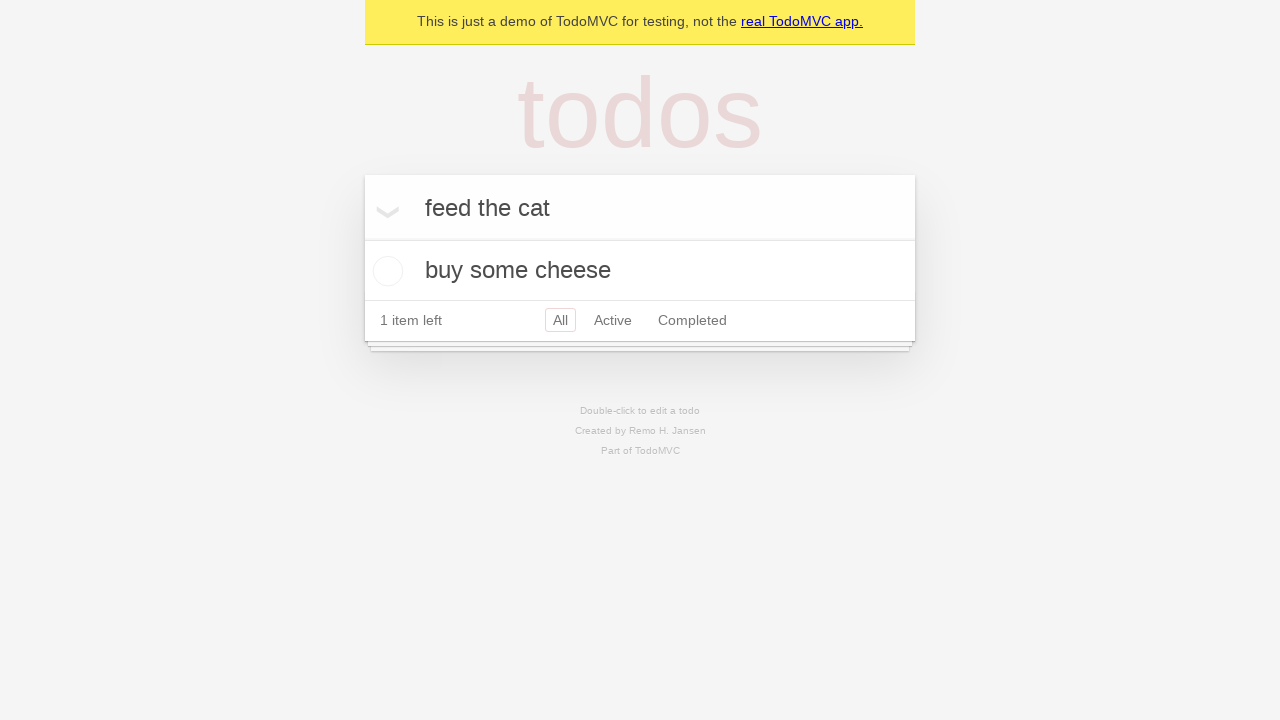

Pressed Enter to add 'feed the cat' todo item on internal:attr=[placeholder="What needs to be done?"i]
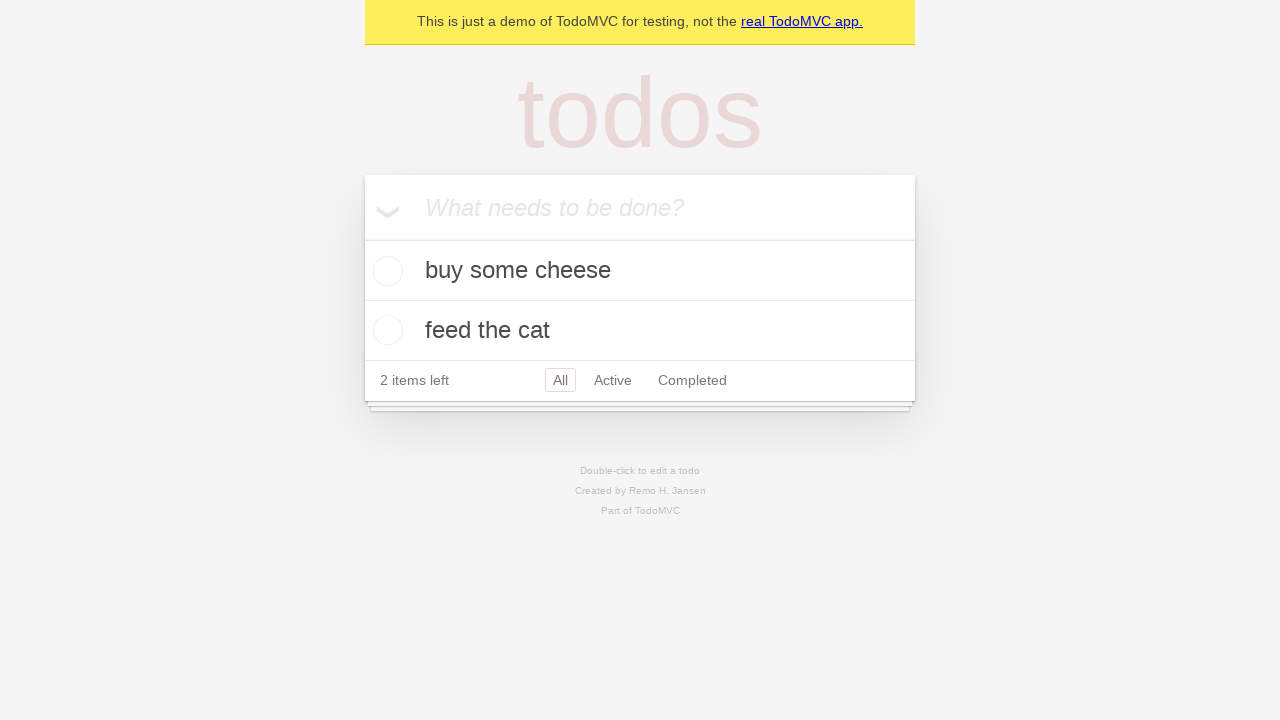

Filled todo input with 'book a doctors appointment' on internal:attr=[placeholder="What needs to be done?"i]
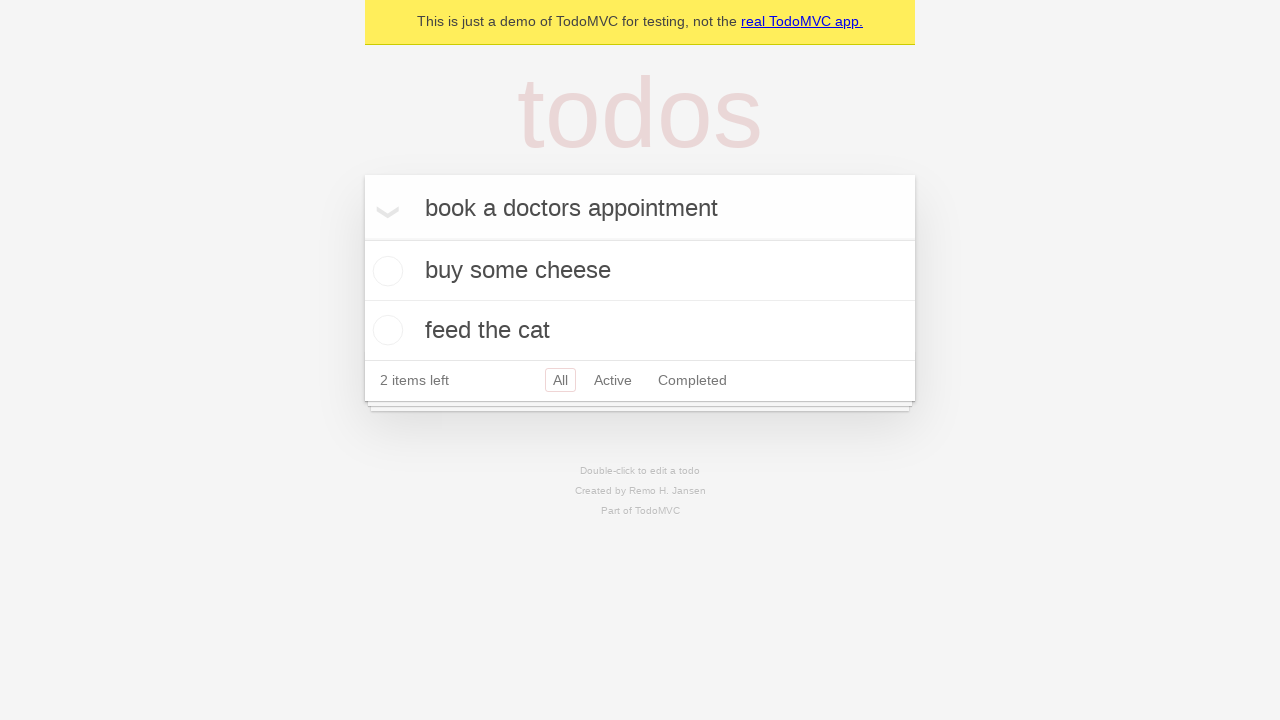

Pressed Enter to add 'book a doctors appointment' todo item on internal:attr=[placeholder="What needs to be done?"i]
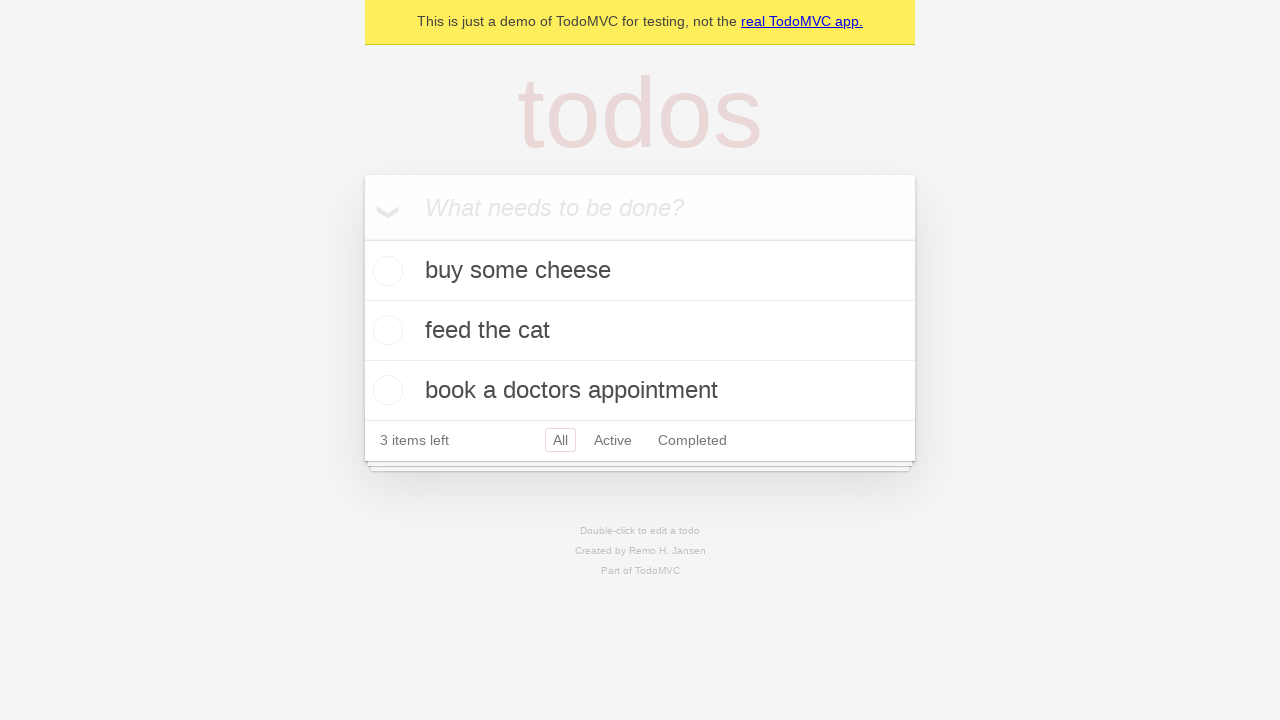

Checked the second todo item 'feed the cat' at (385, 330) on internal:testid=[data-testid="todo-item"s] >> nth=1 >> internal:role=checkbox
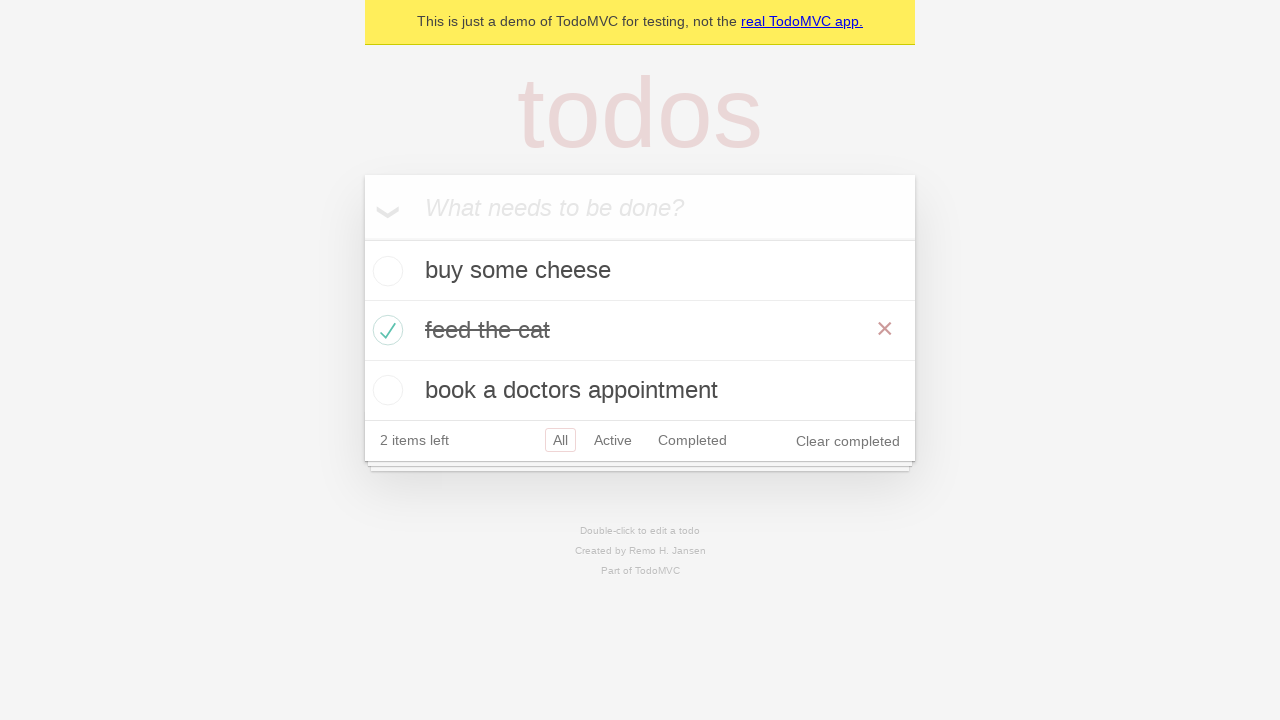

Clicked 'All' filter link at (560, 440) on internal:role=link[name="All"i]
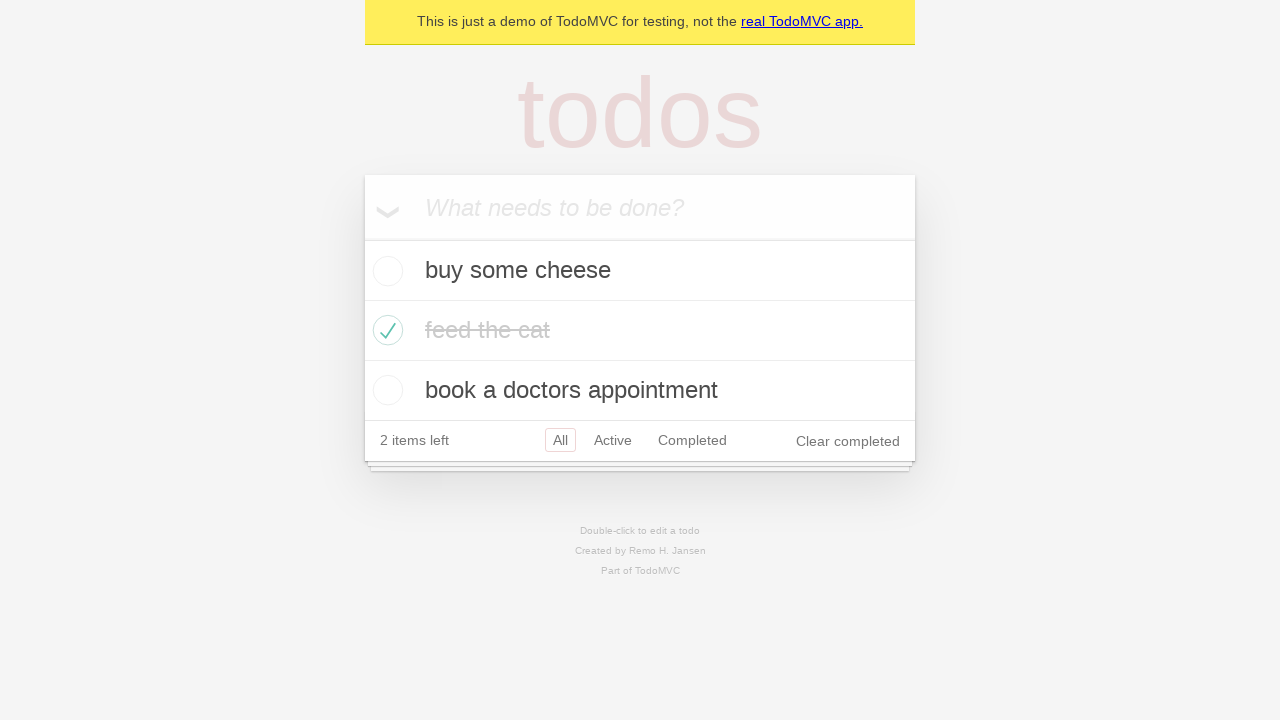

Clicked 'Active' filter link at (613, 440) on internal:role=link[name="Active"i]
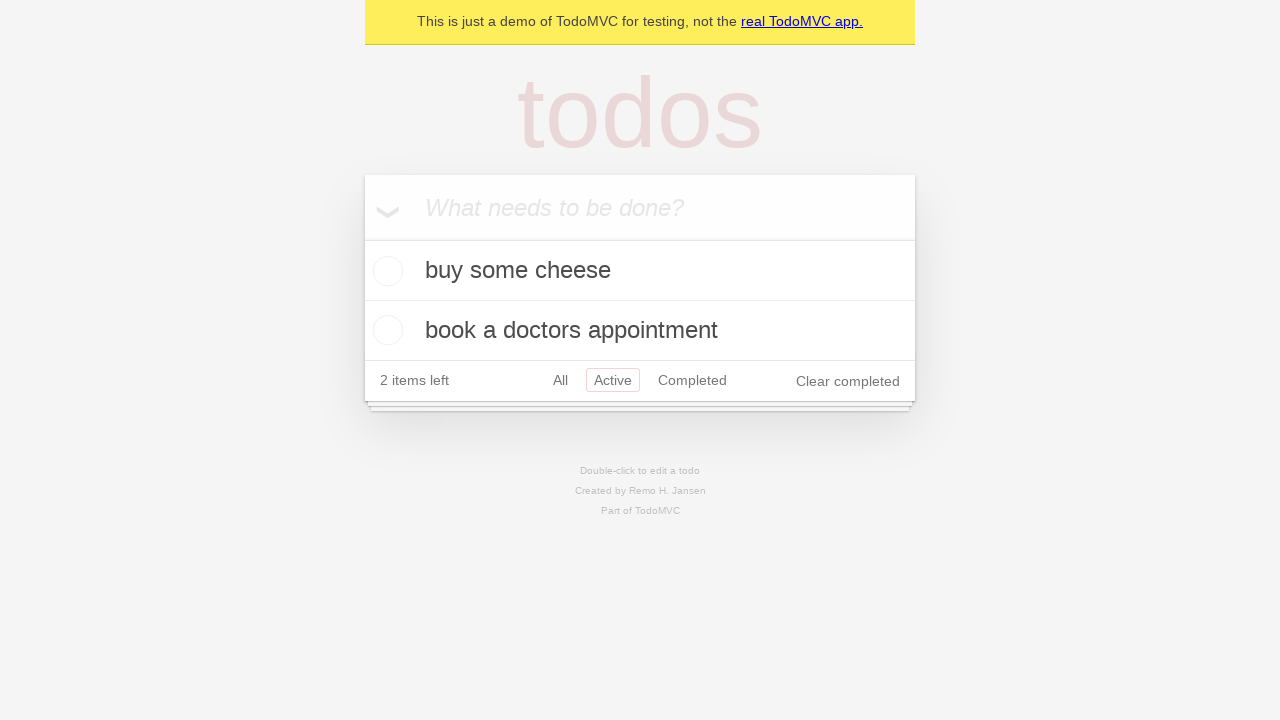

Clicked 'Completed' filter link at (692, 380) on internal:role=link[name="Completed"i]
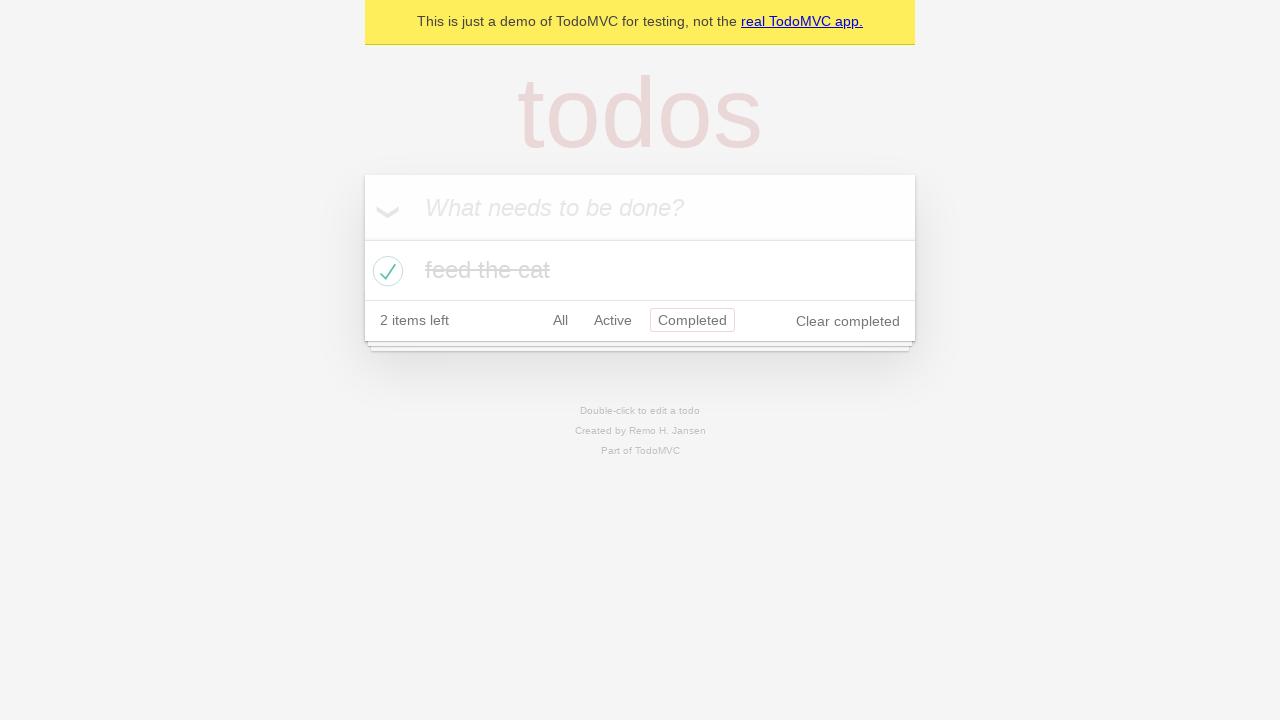

Navigated back from Completed filter (should show Active filter)
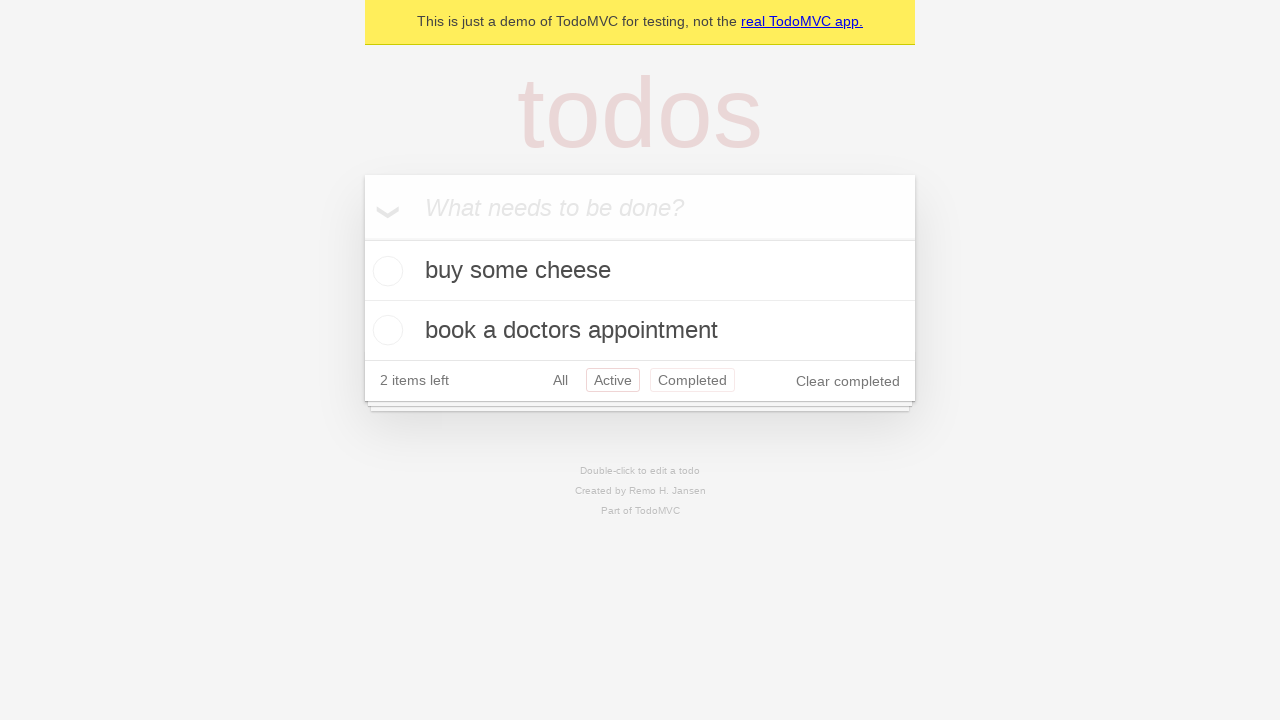

Navigated back from Active filter (should show All filter)
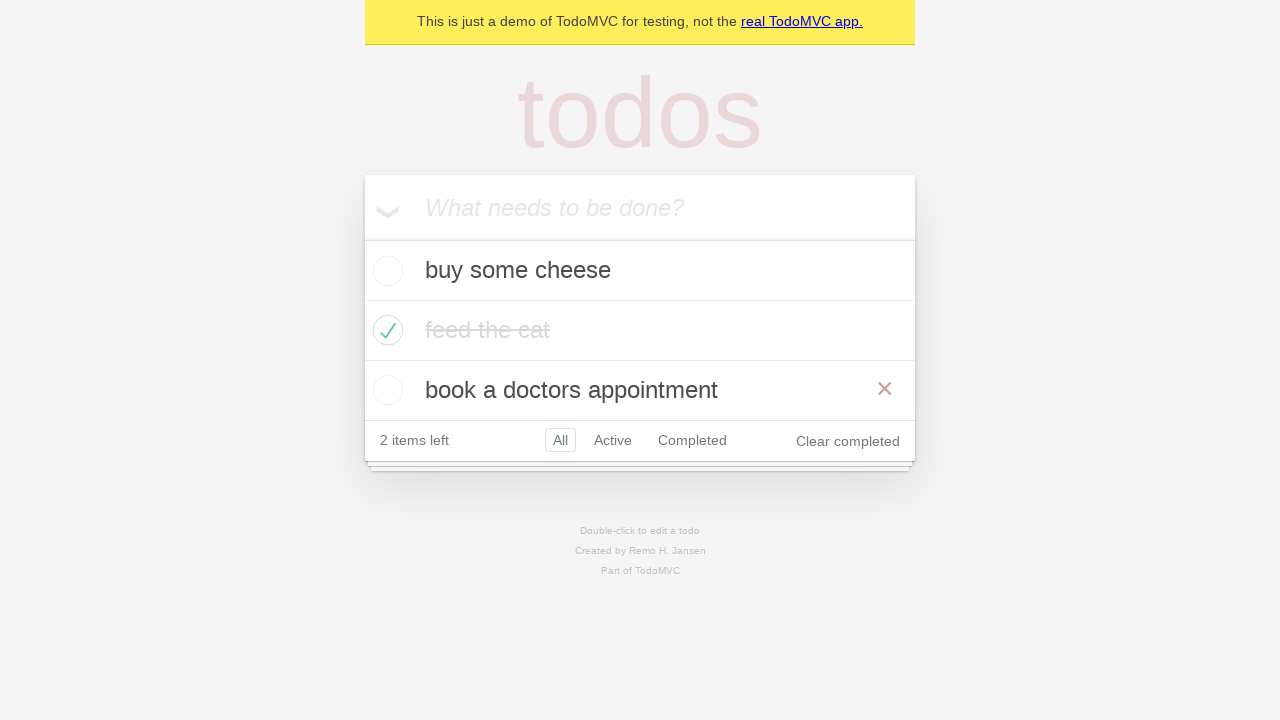

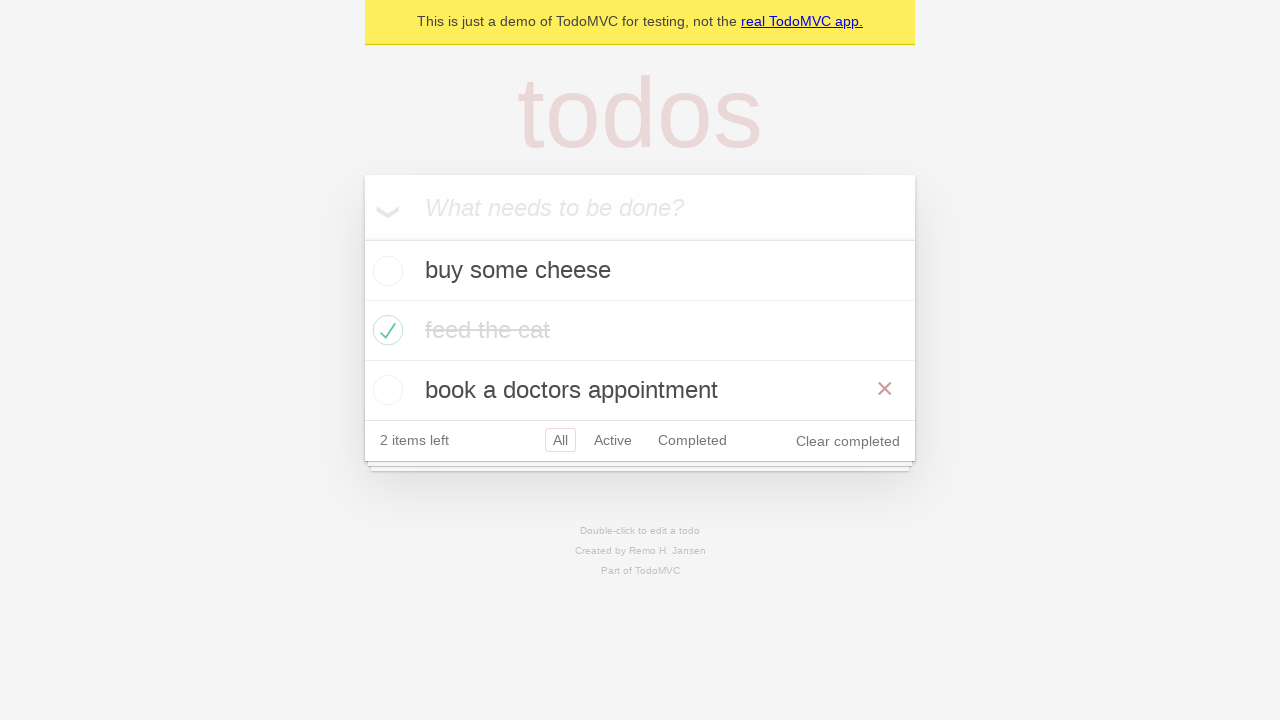